Navigates to the Home Depot homepage and maximizes the browser window to verify the site loads correctly

Starting URL: https://www.homedepot.com

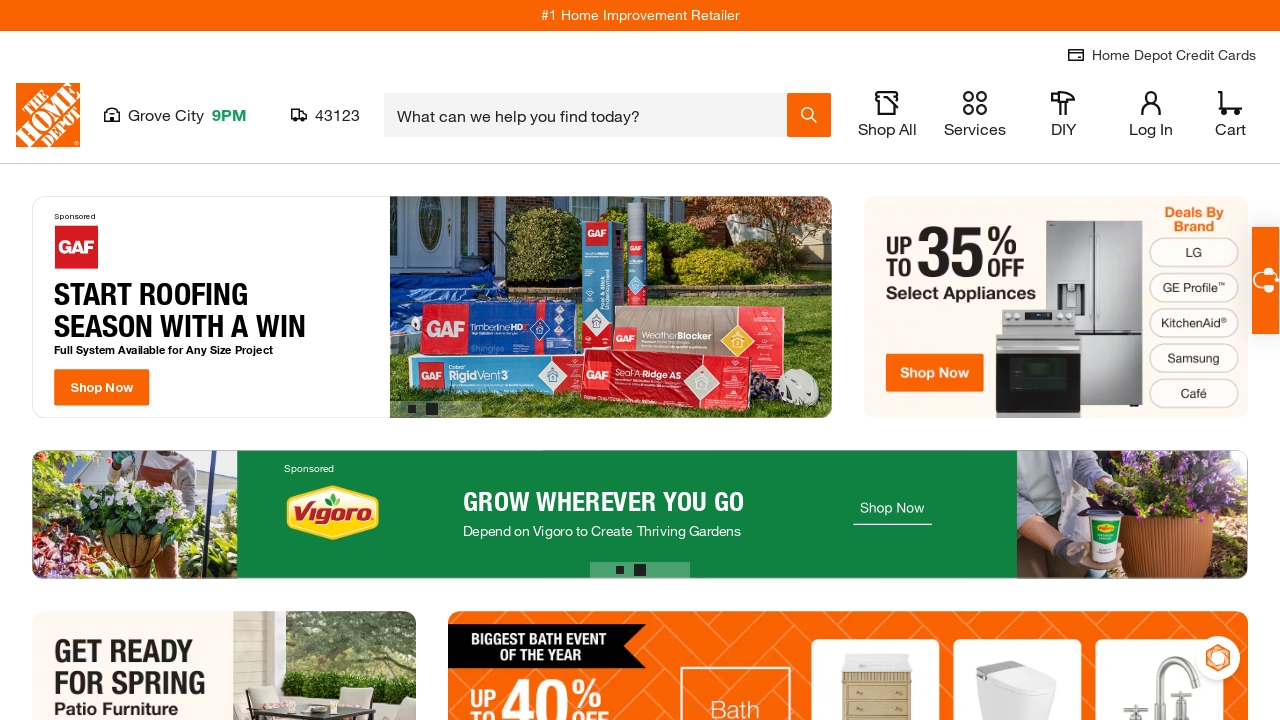

Set viewport size to 1920x1080 to maximize browser window
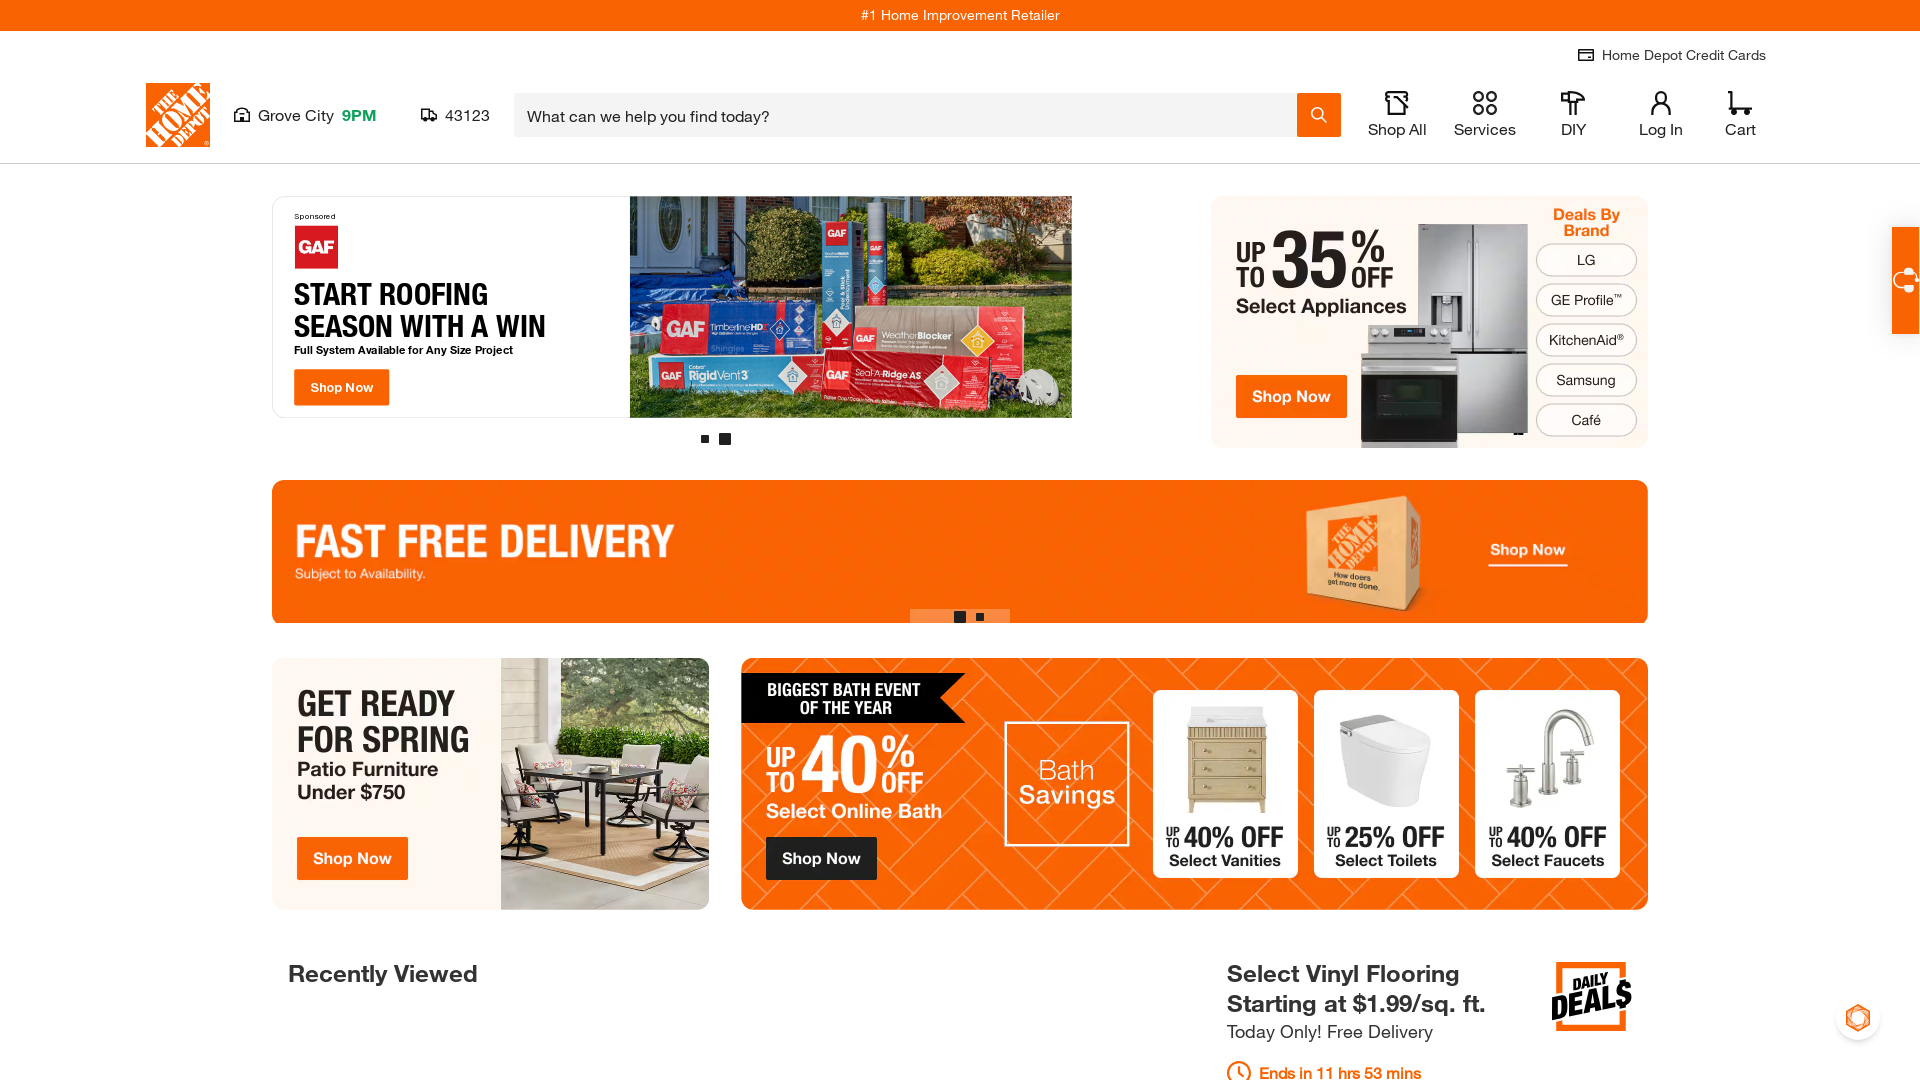

Home Depot homepage fully loaded (domcontentloaded state reached)
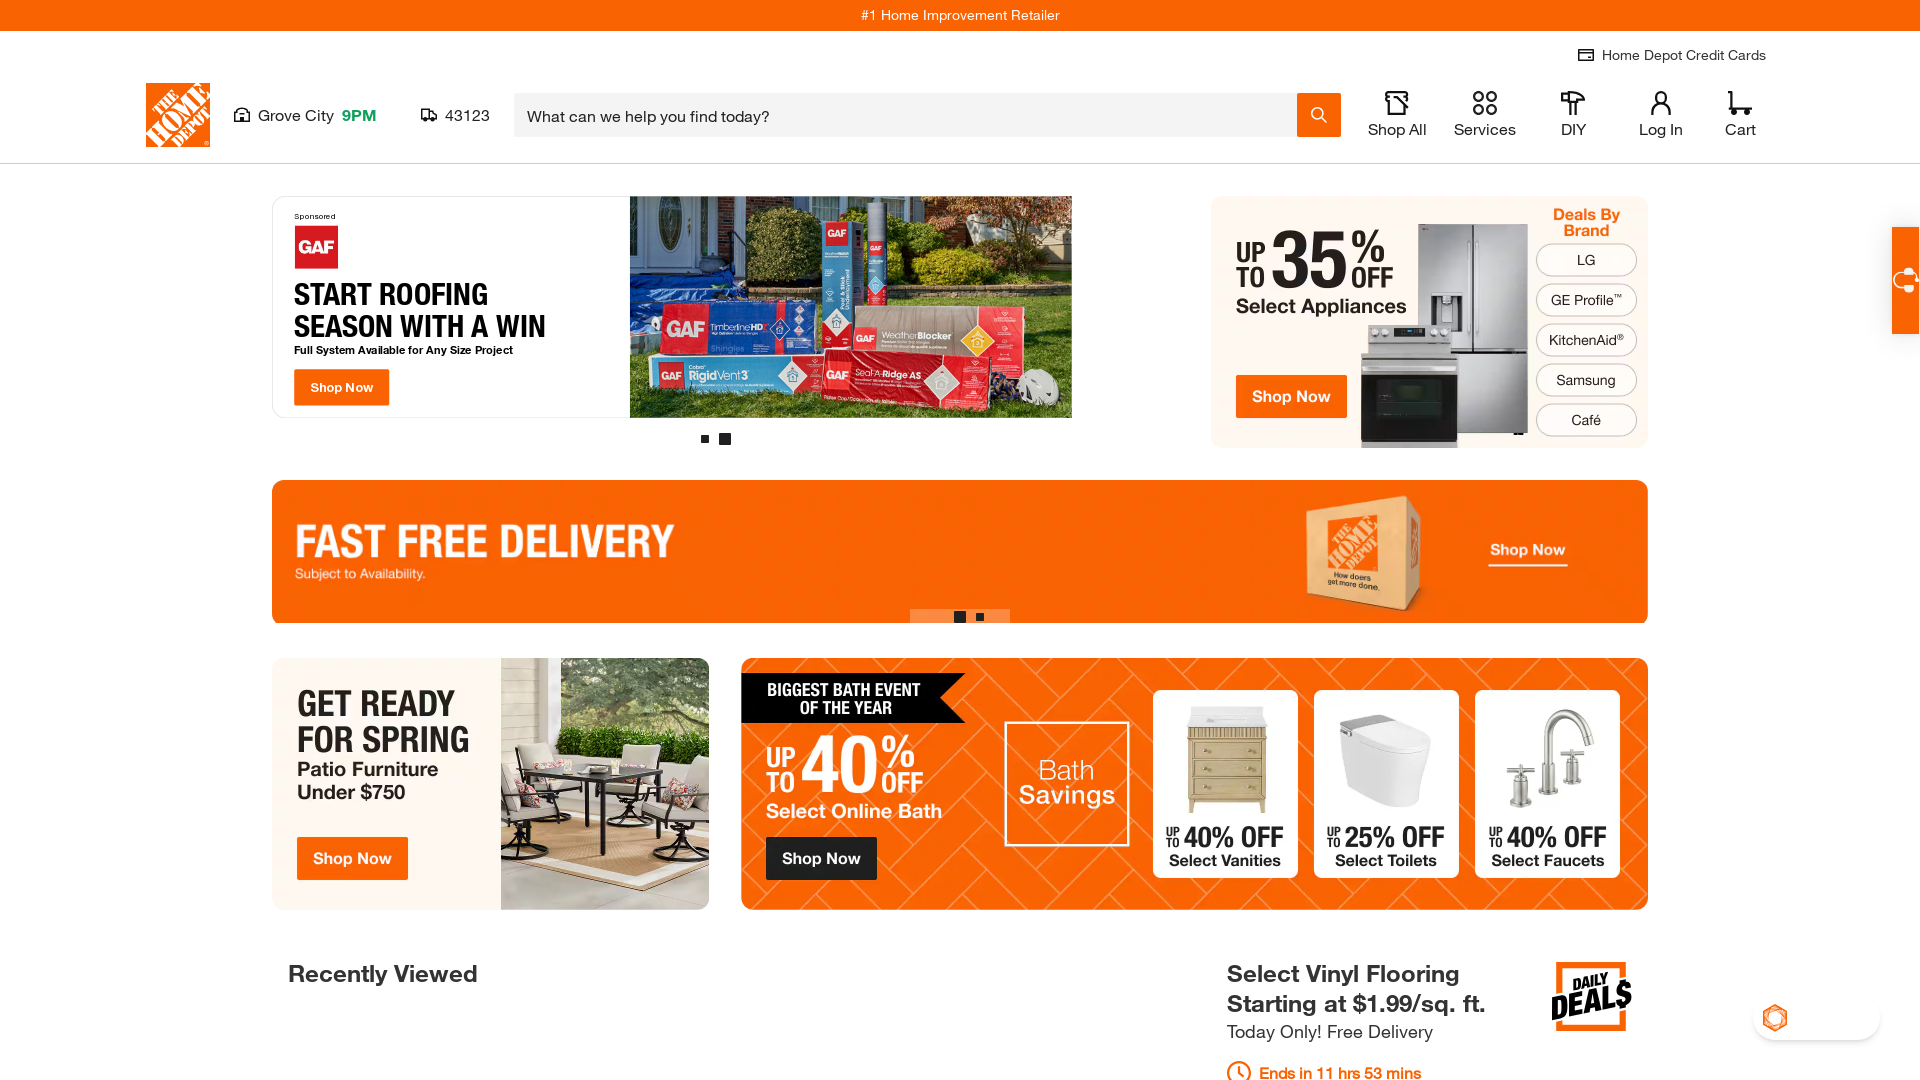

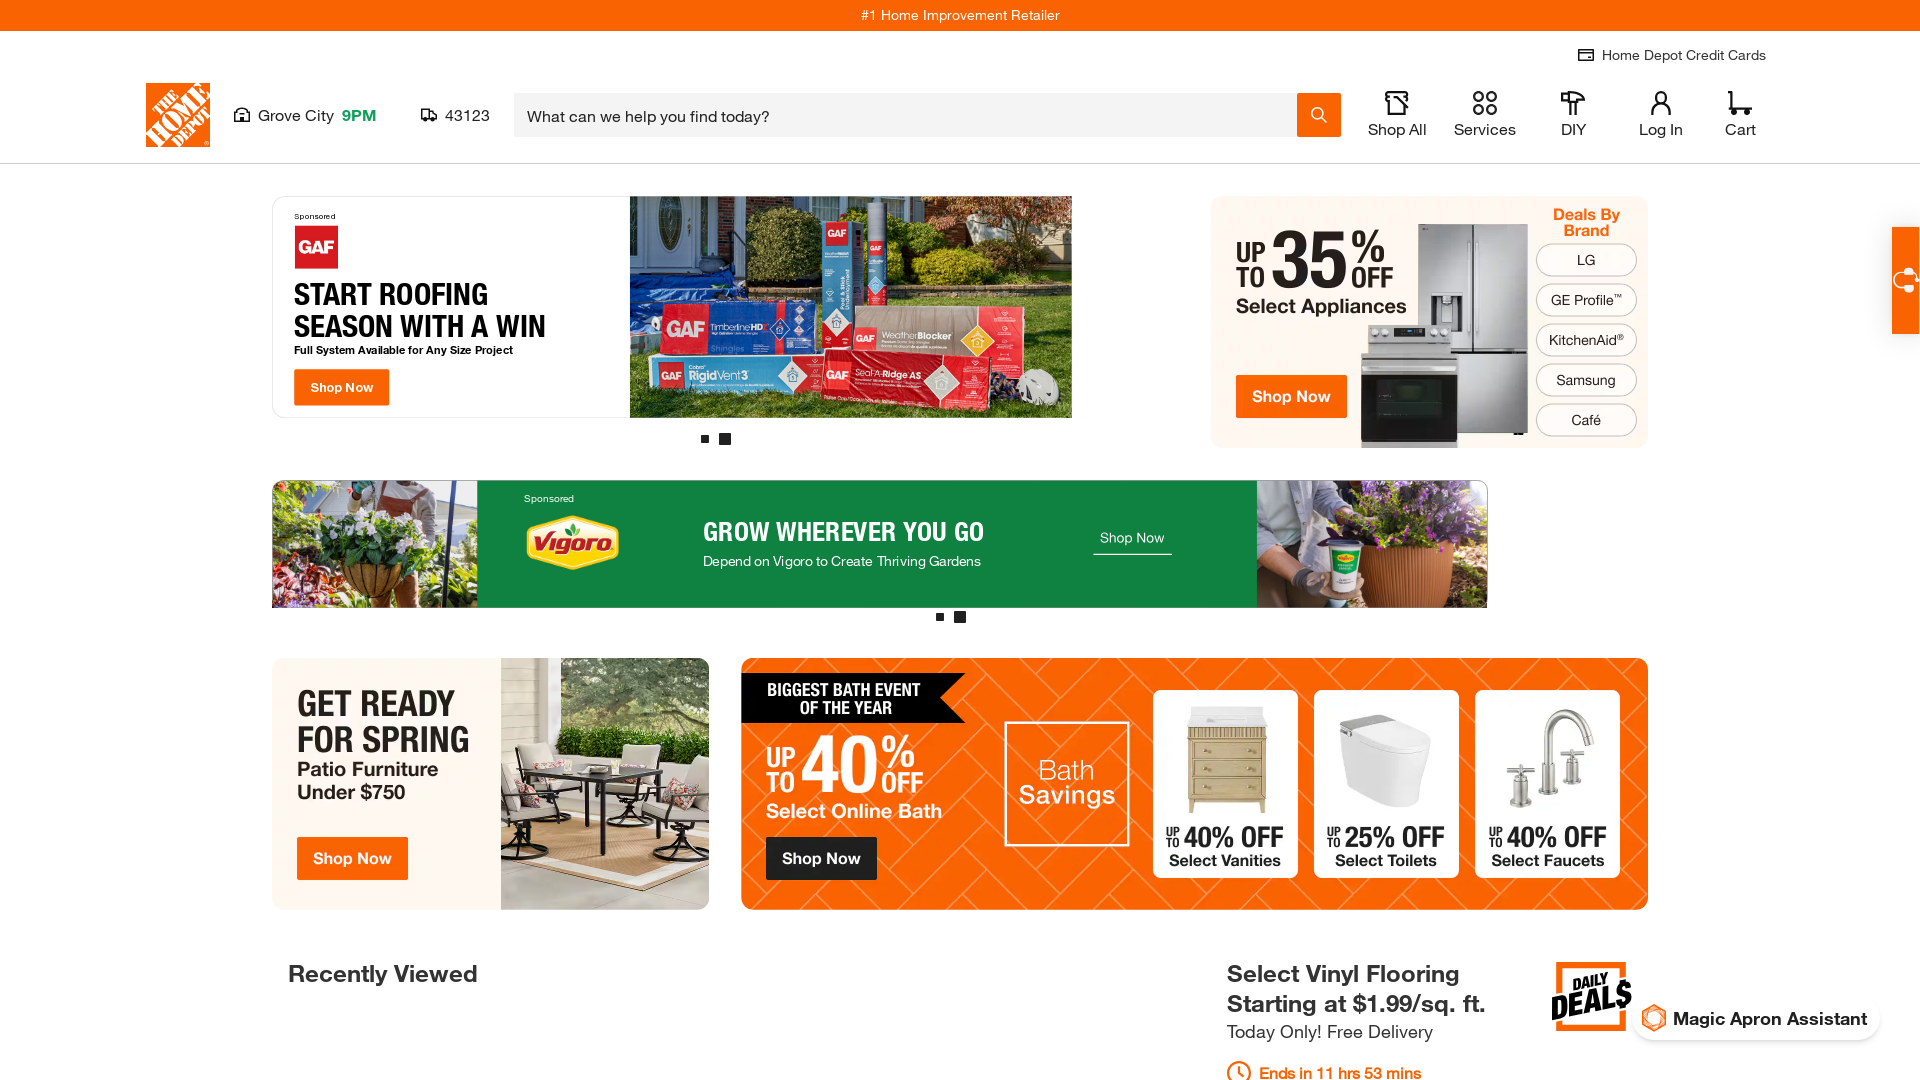